Tests web form submission by navigating to the form page, filling a text input field, and submitting the form to verify the success message is displayed.

Starting URL: https://bonigarcia.dev/selenium-webdriver-java/

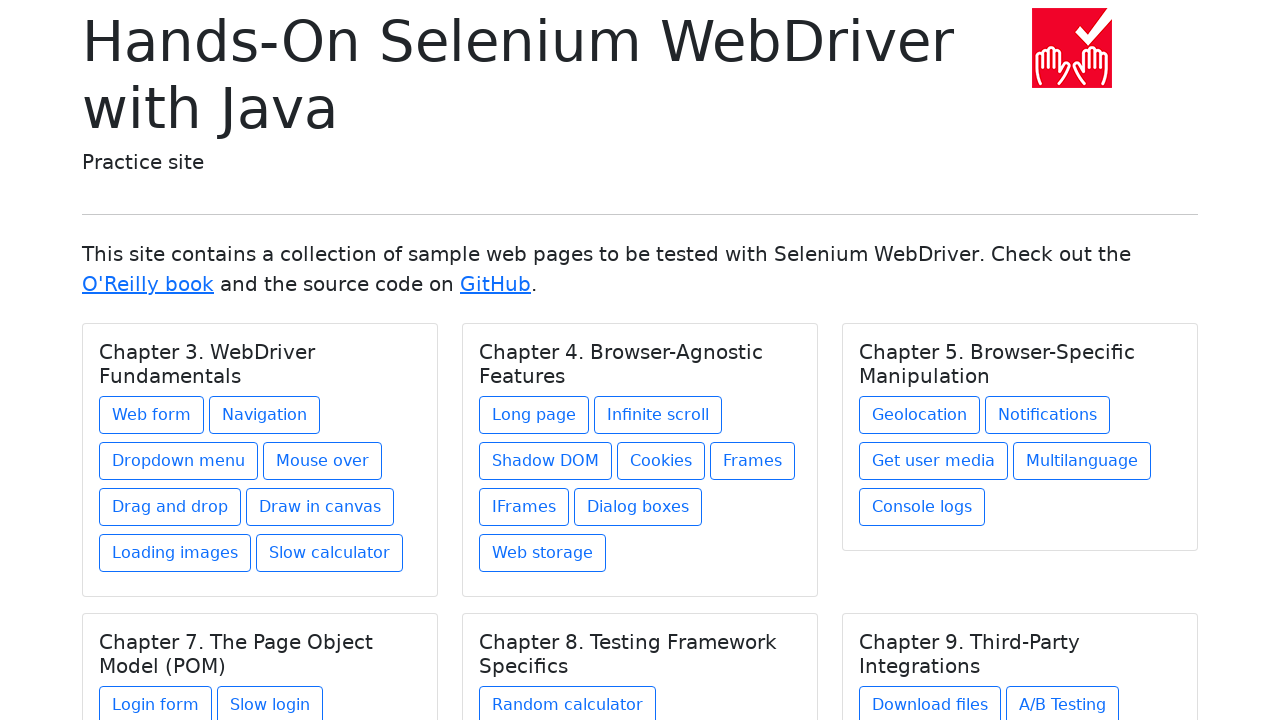

Clicked on 'Web form' link to navigate to the form page at (152, 415) on text=Web form
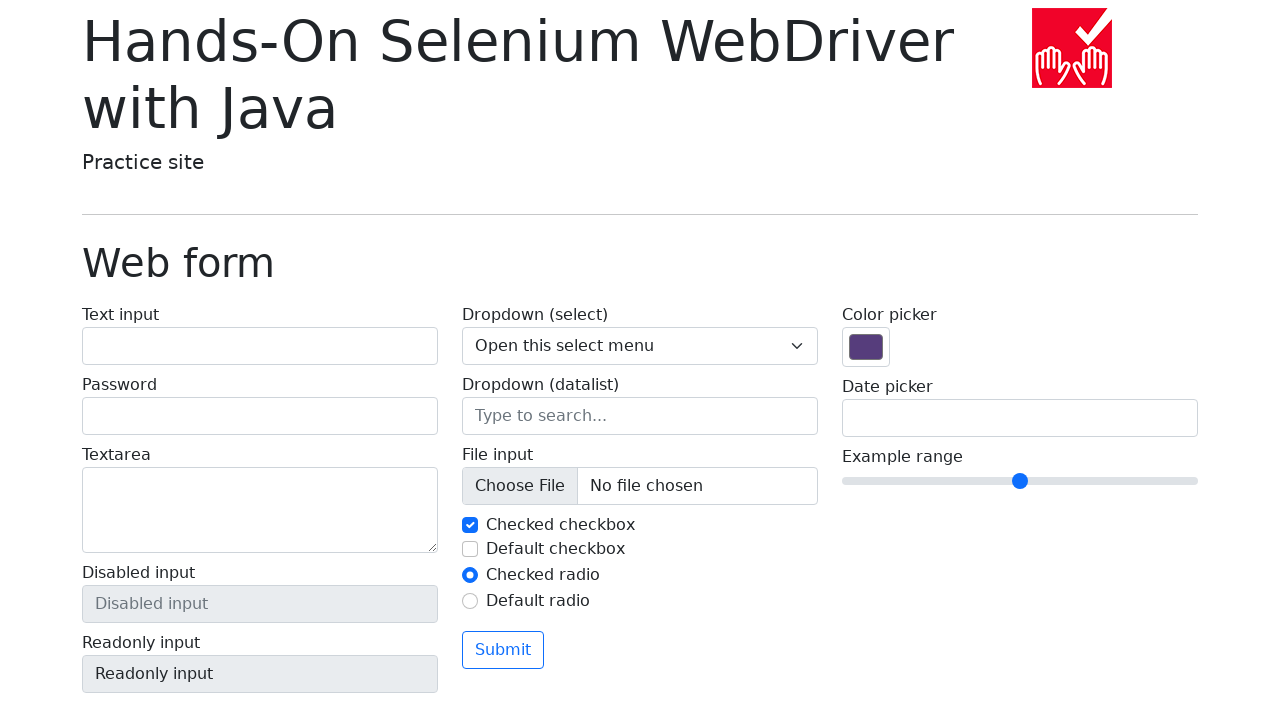

Filled text input field with 'hello obama' on #my-text-id
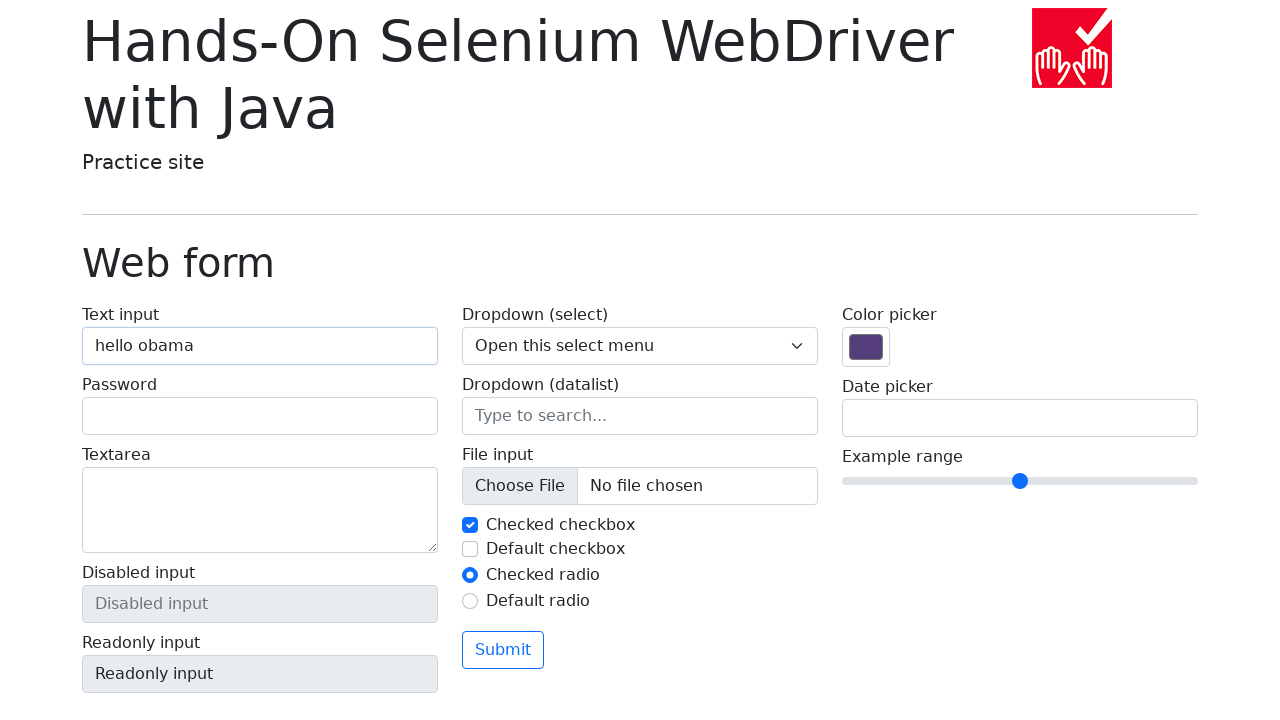

Clicked the submit button at (503, 650) on button[type='submit']
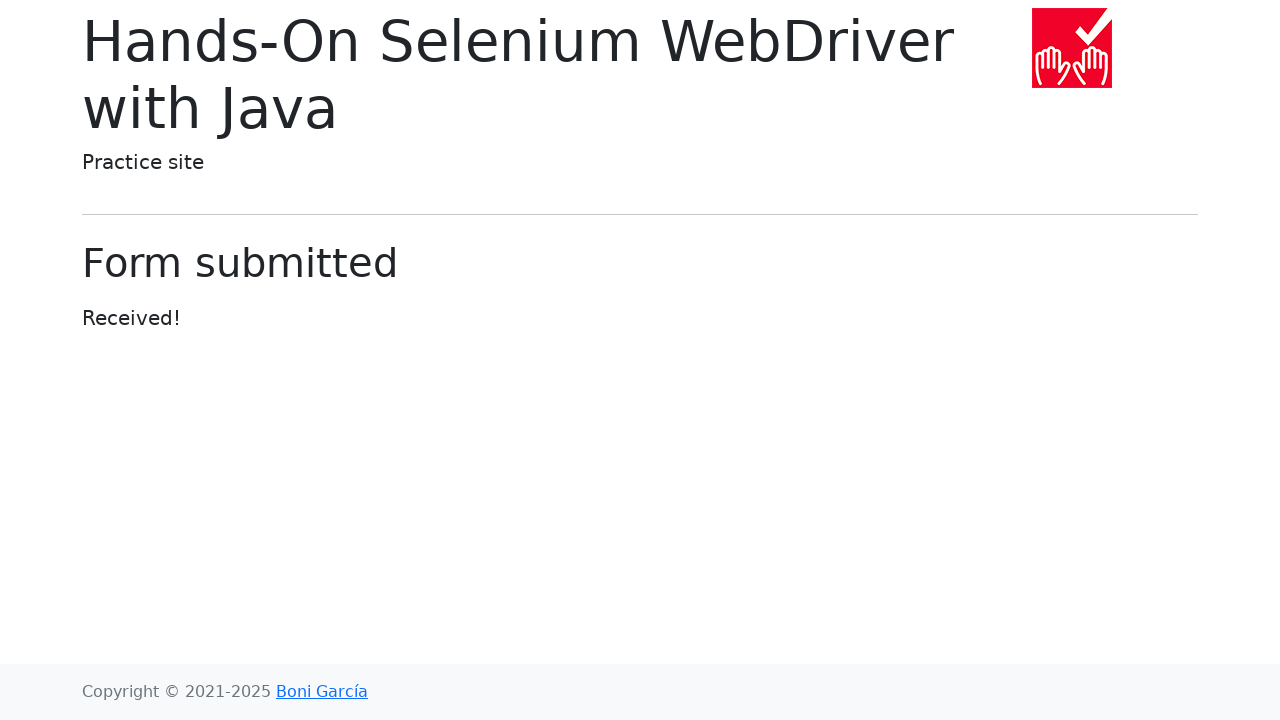

Success message displayed with class 'display-6'
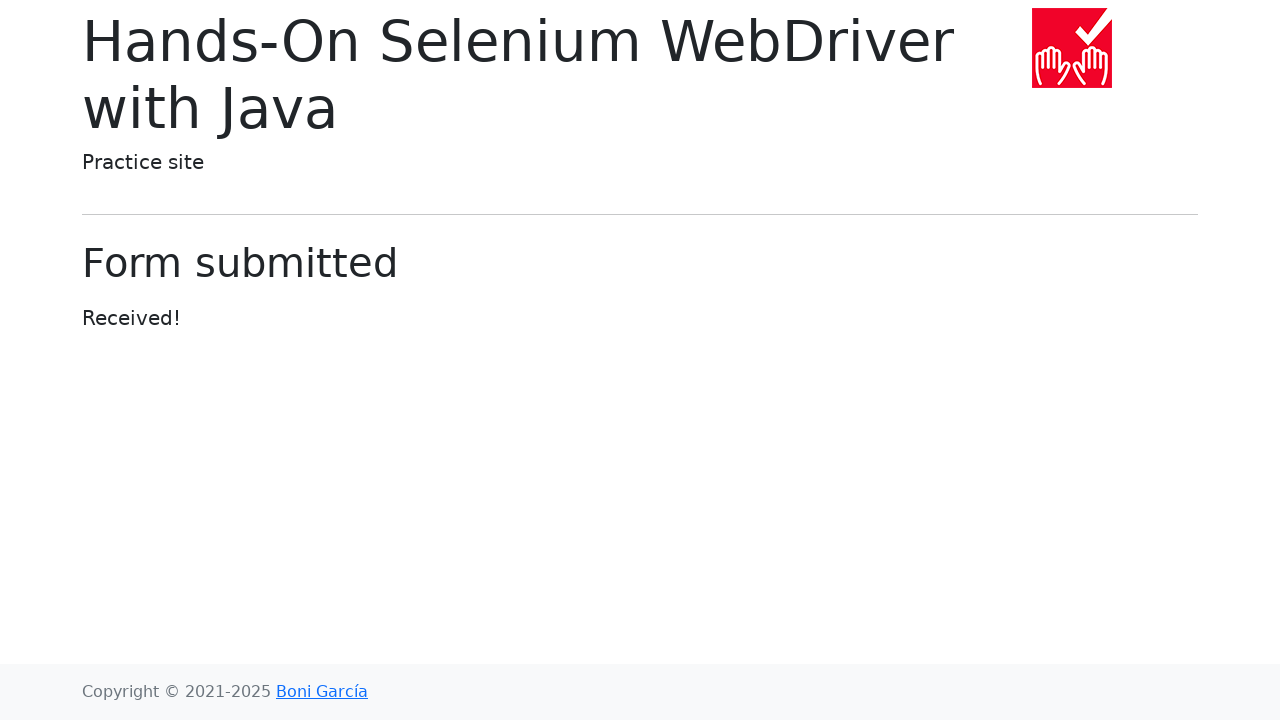

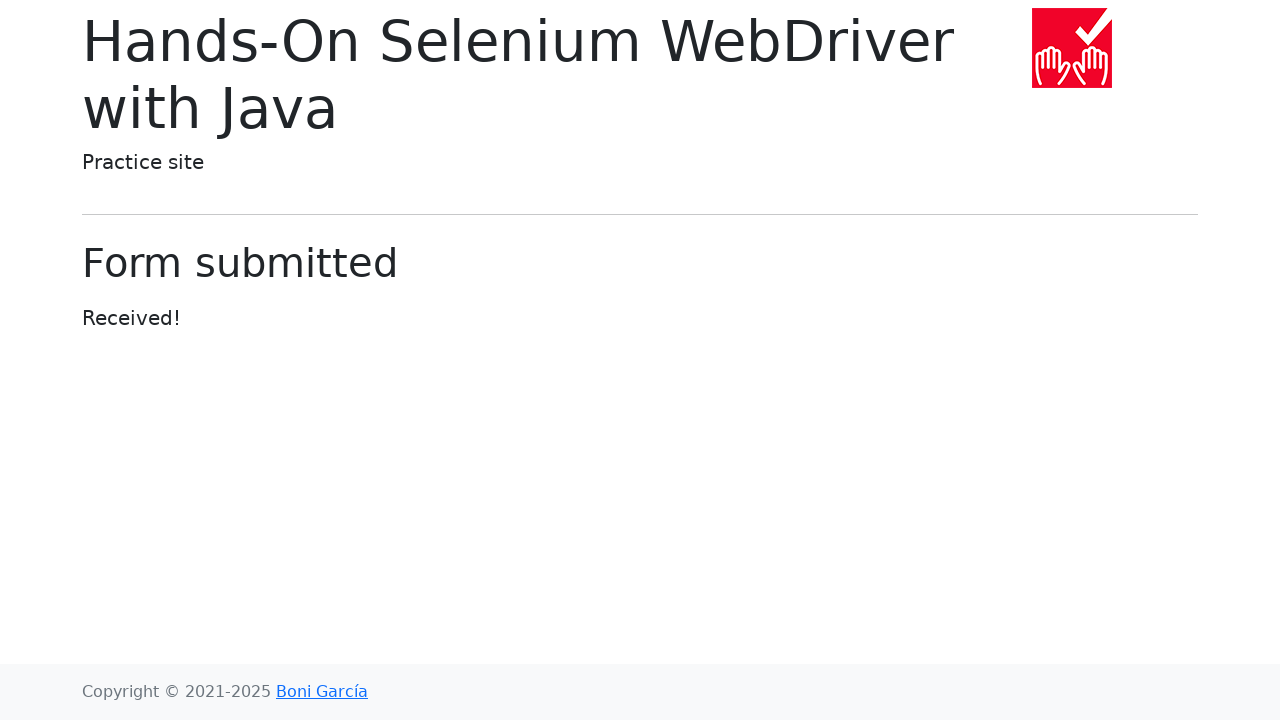